Tests a number entry form by inserting a number, clicking submit, and verifying the result message either in an error element or alert dialog

Starting URL: https://kristinek.github.io/site/tasks/enter_a_number

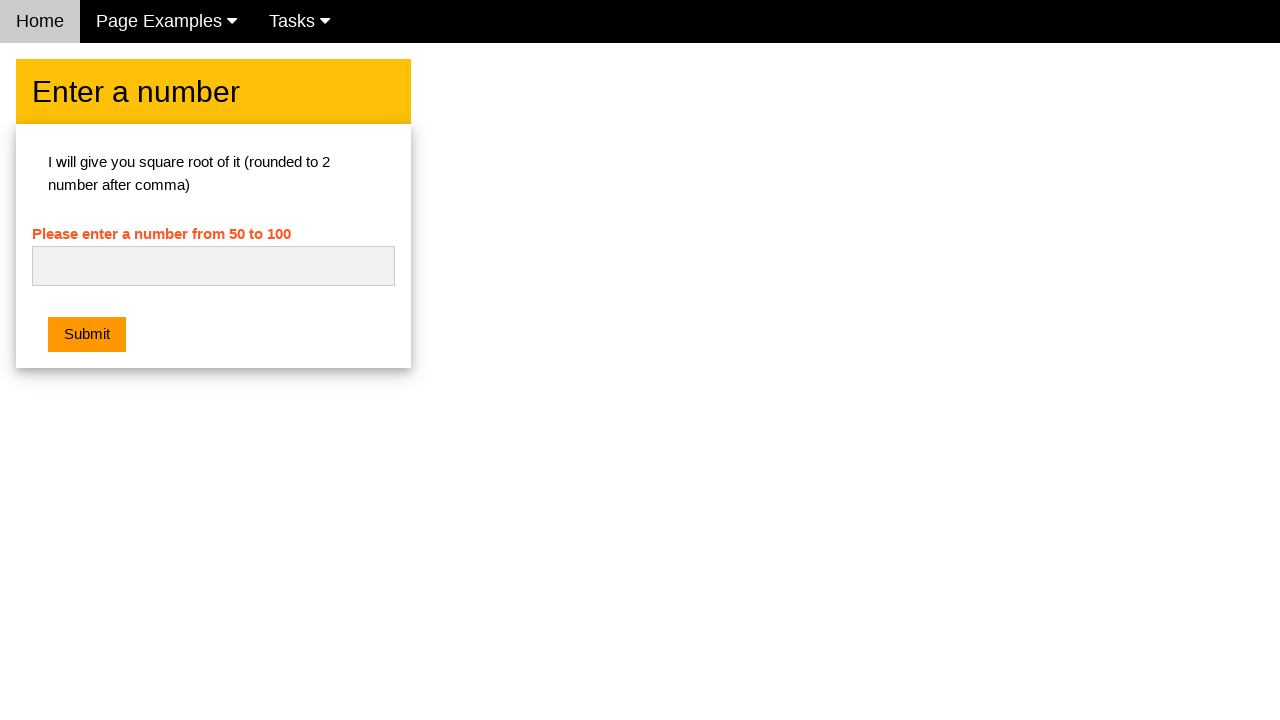

Navigated to number entry form at https://kristinek.github.io/site/tasks/enter_a_number
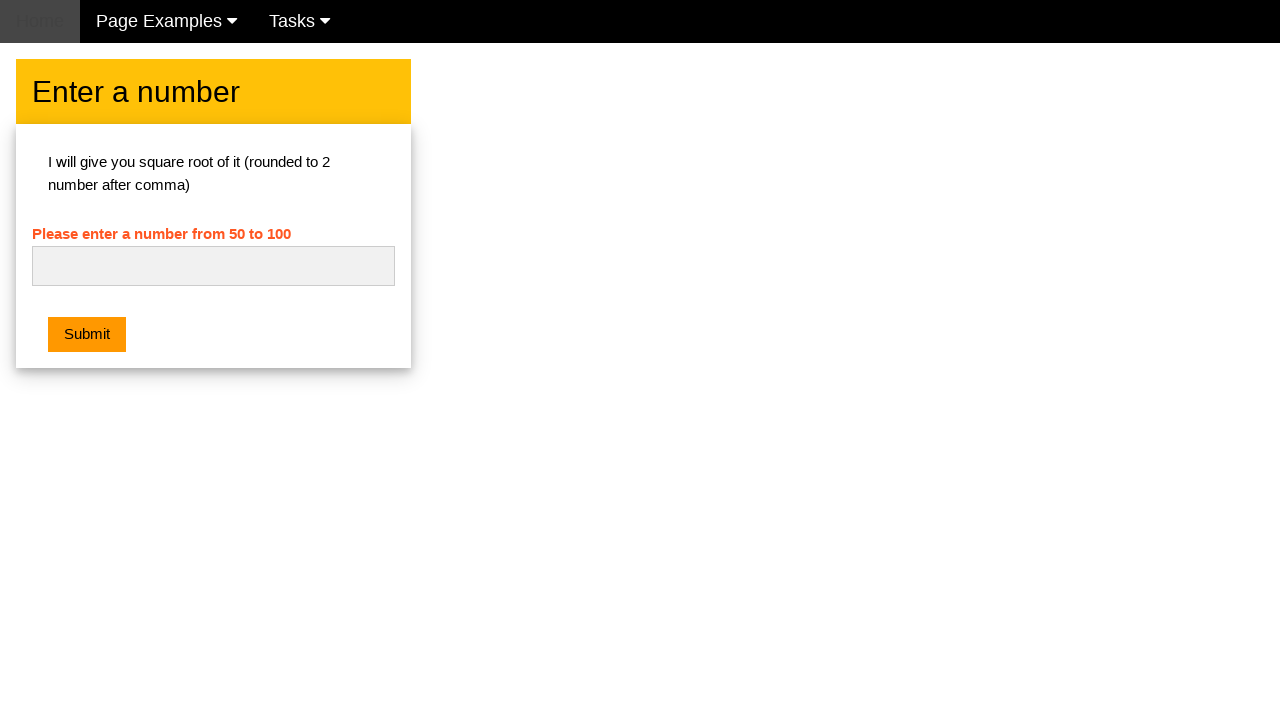

Filled number input field with value '42' on input[type='text']
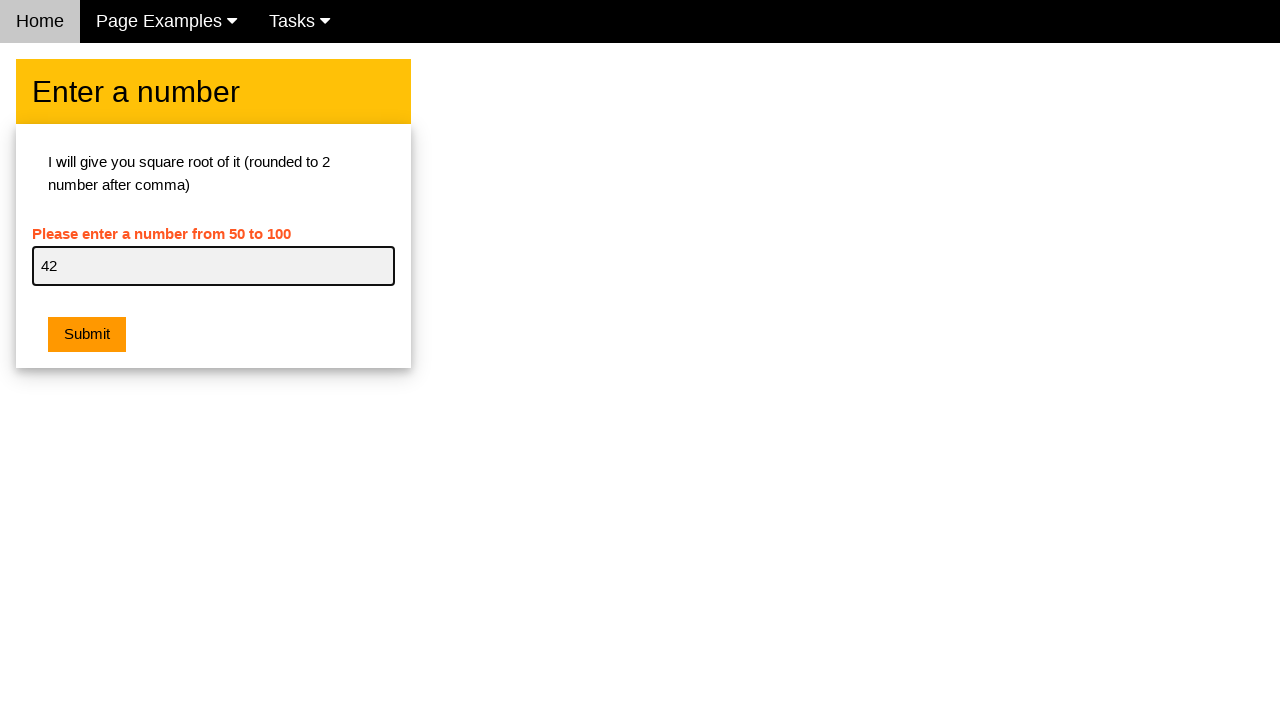

Clicked Submit button at (87, 335) on button[onclick]
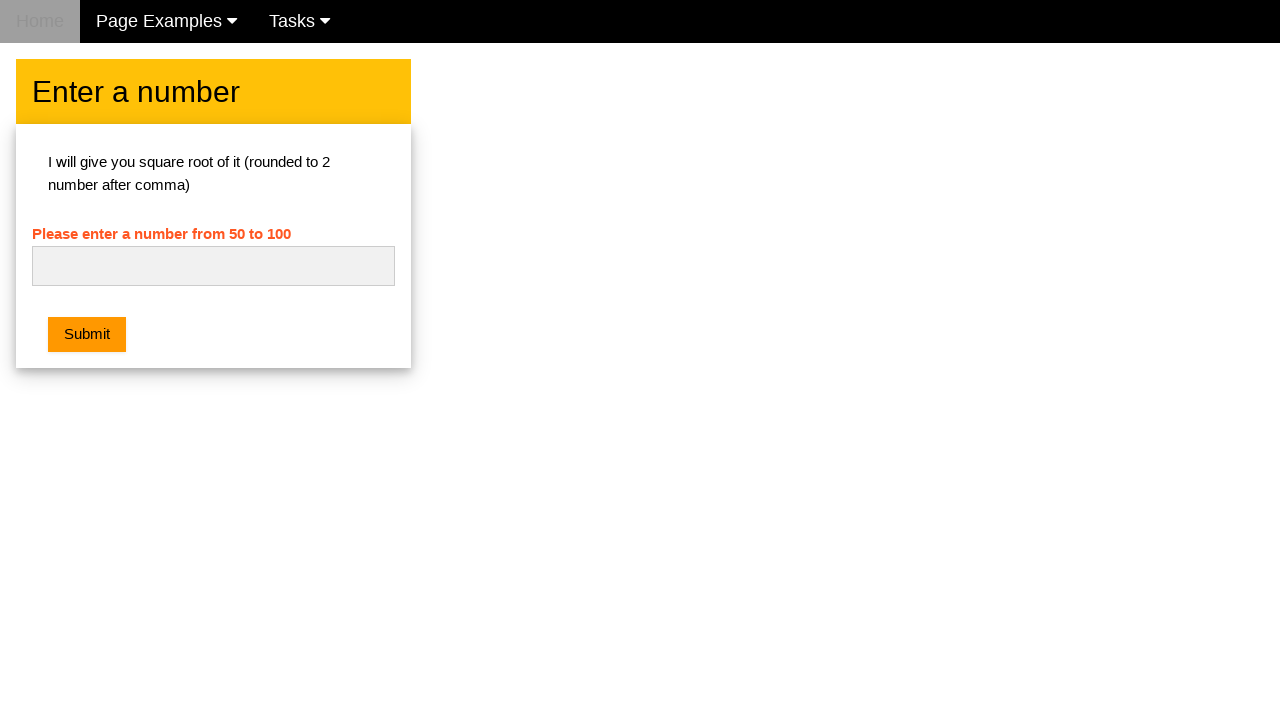

Located error element #ch1_error
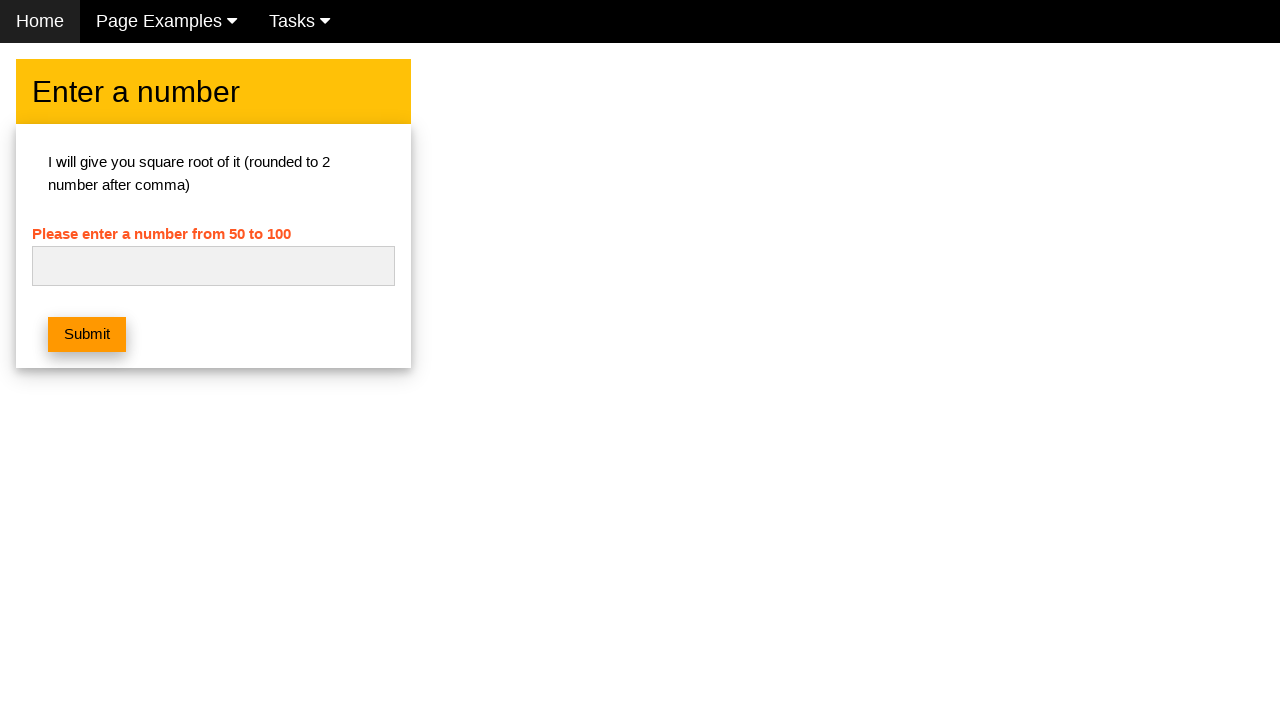

Set up dialog handler to accept alerts
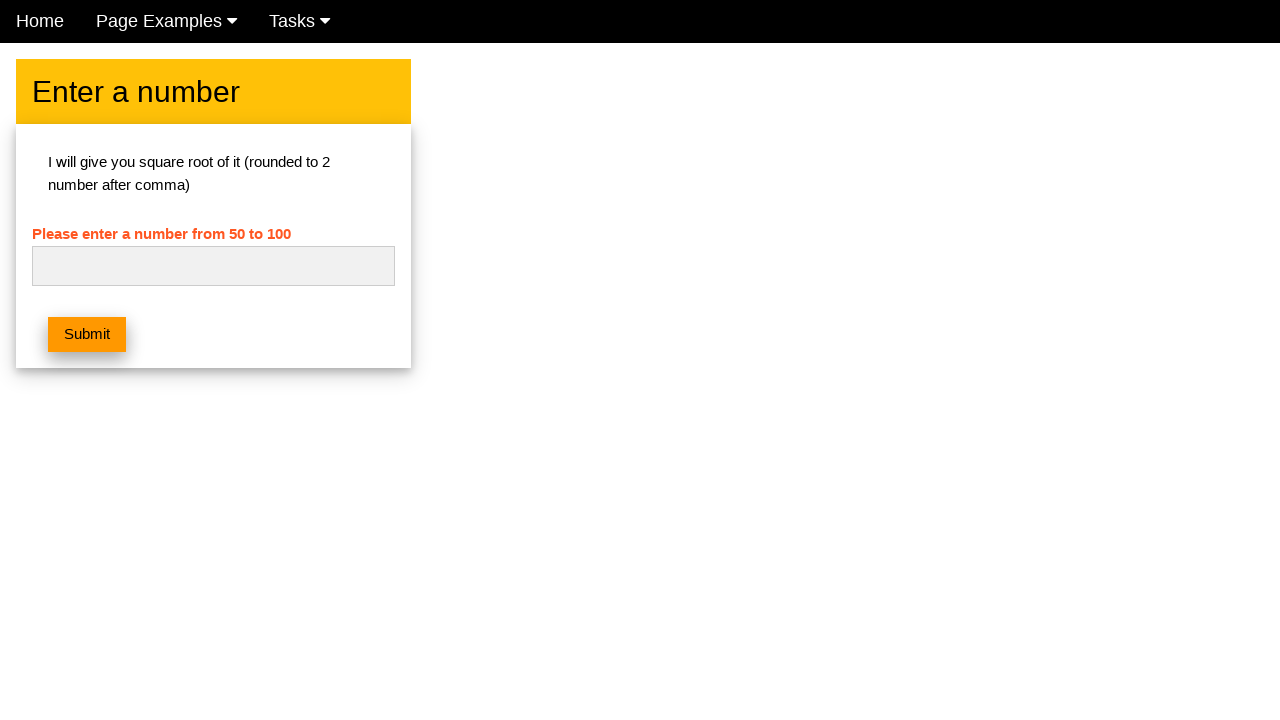

Waited 500ms for alert dialog to appear
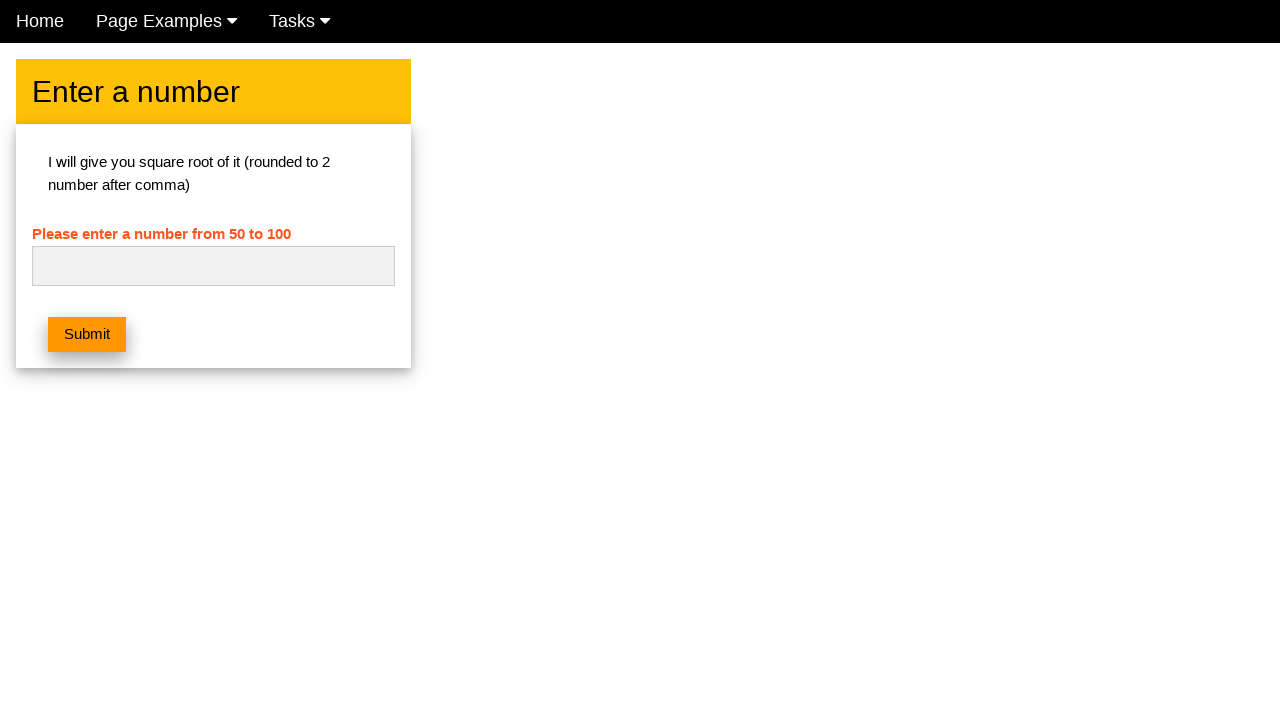

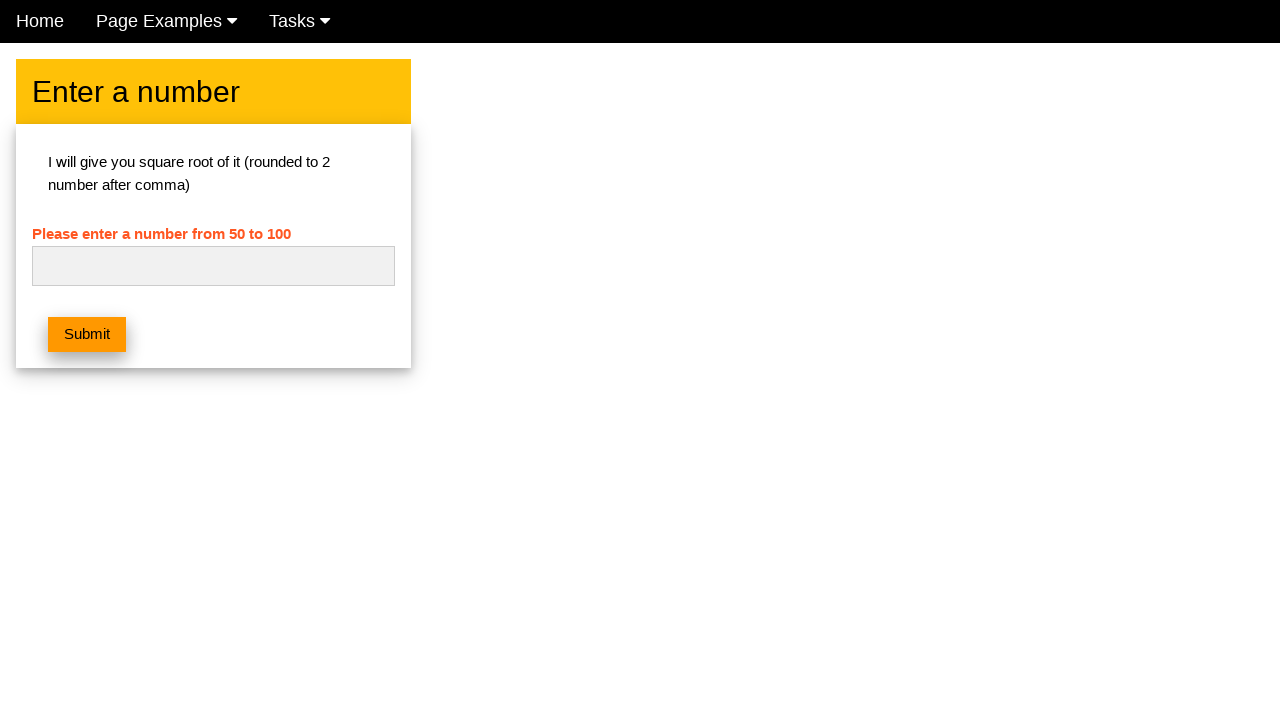